Tests that both player boards are visible in multiplayer mode after starting a game

Starting URL: https://vibeasd.github.io/sudoku-ui/

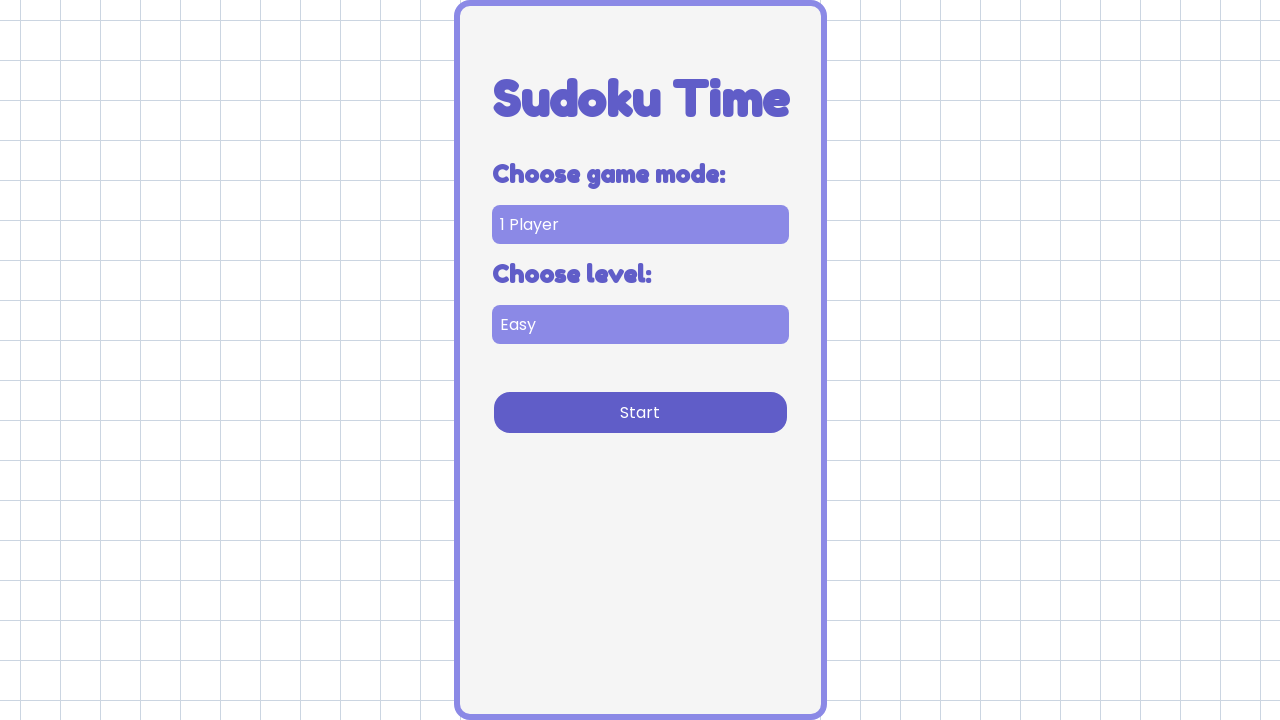

Selected multiplayer game mode on [data-testid='game-mode-selector']
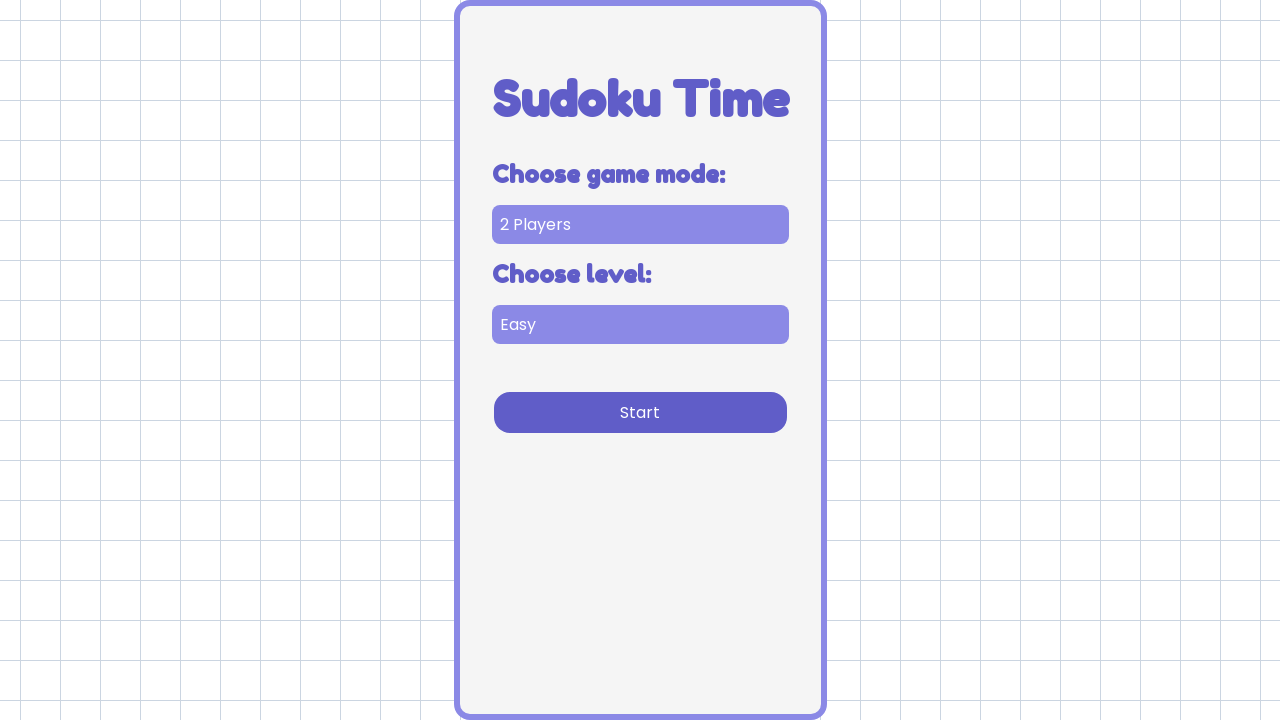

Selected easy difficulty level on [data-testid='difficulty-selector']
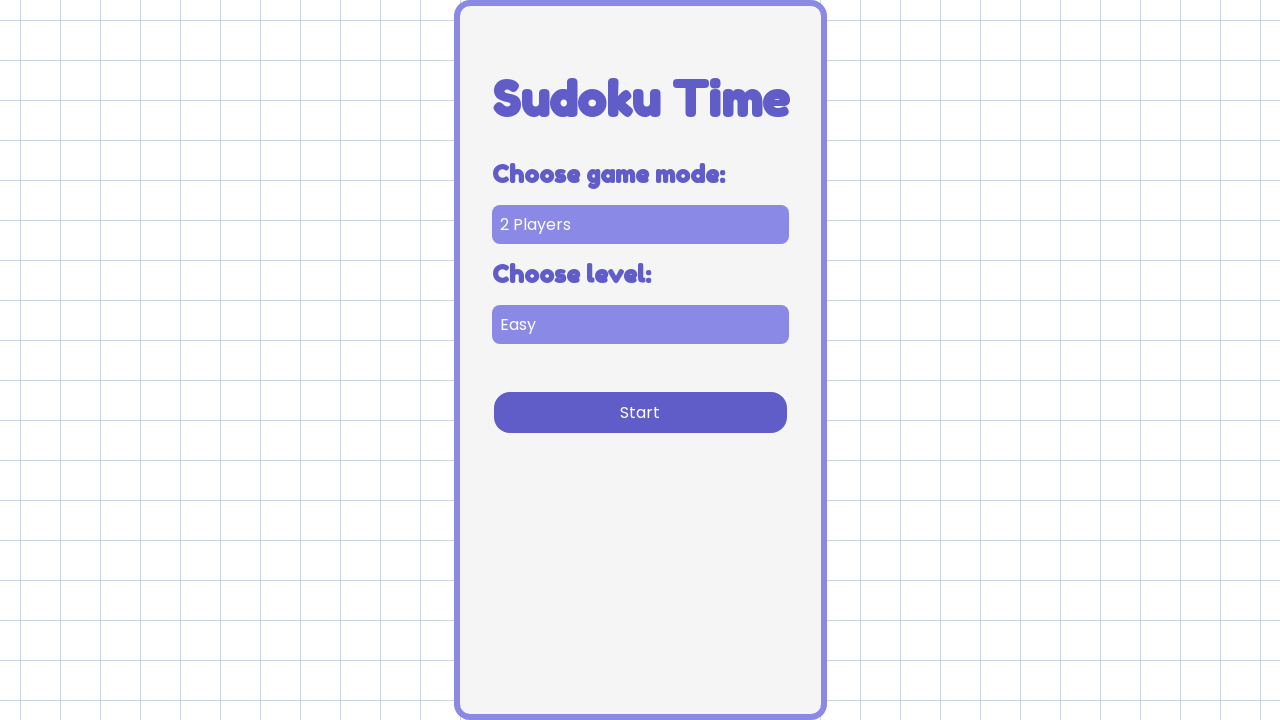

Clicked start button to begin multiplayer game at (640, 412) on [data-testid='start-cta']
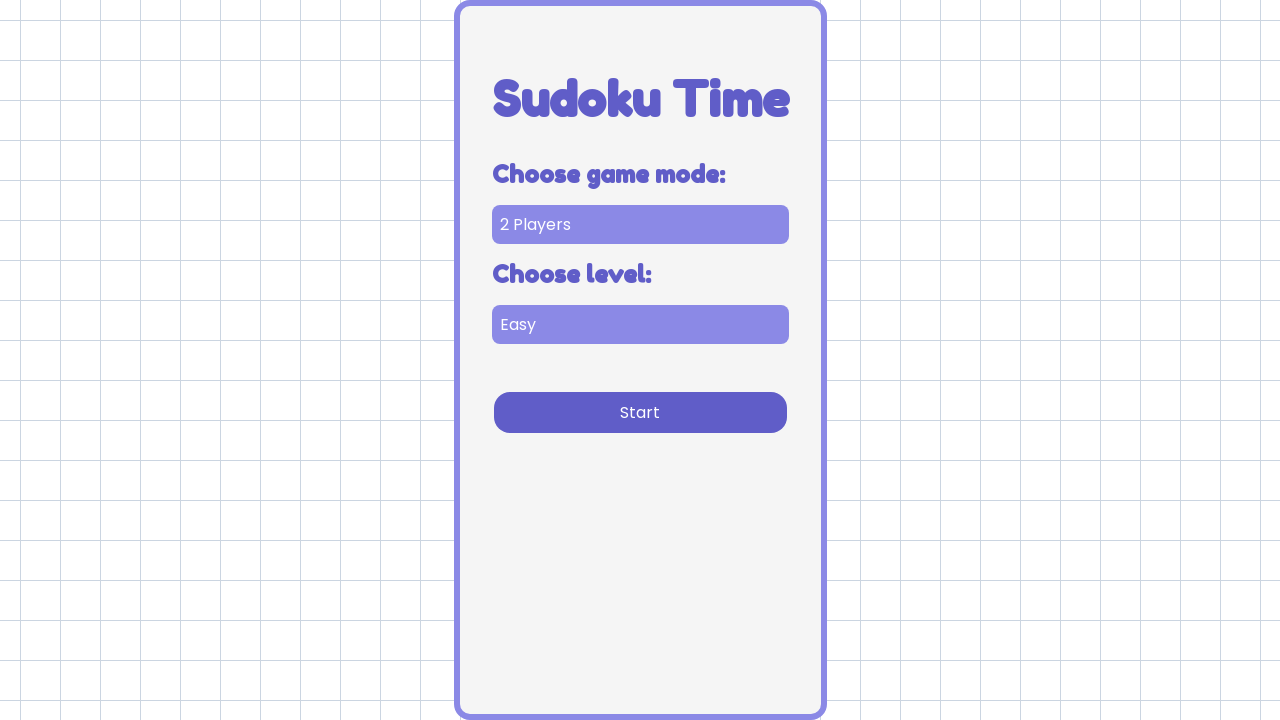

Player one board is now visible
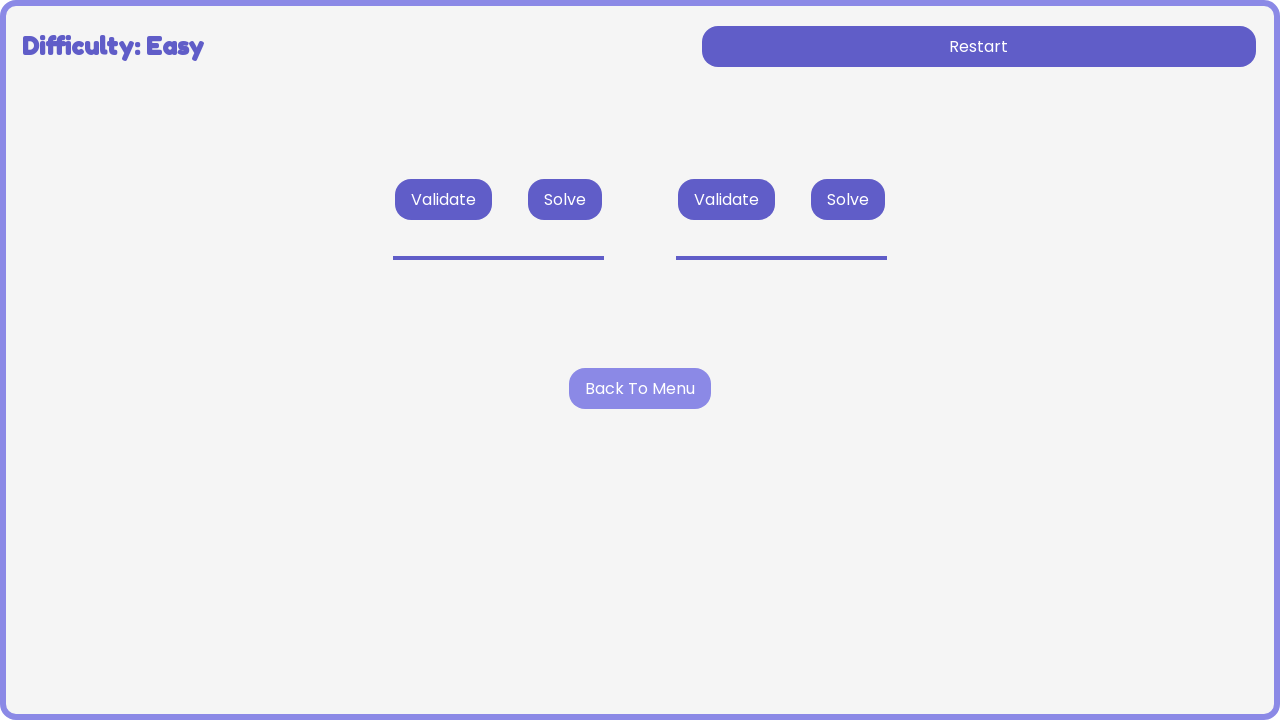

Player two board is now visible - both boards confirmed visible in multiplayer mode
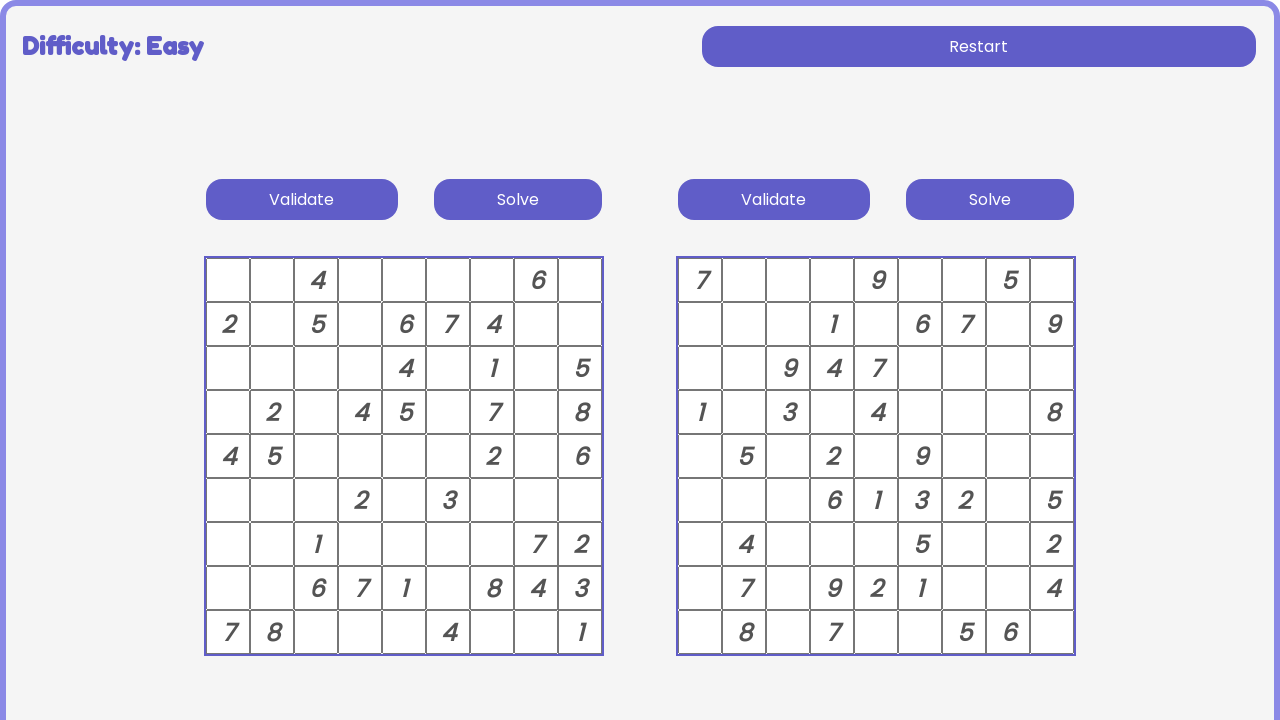

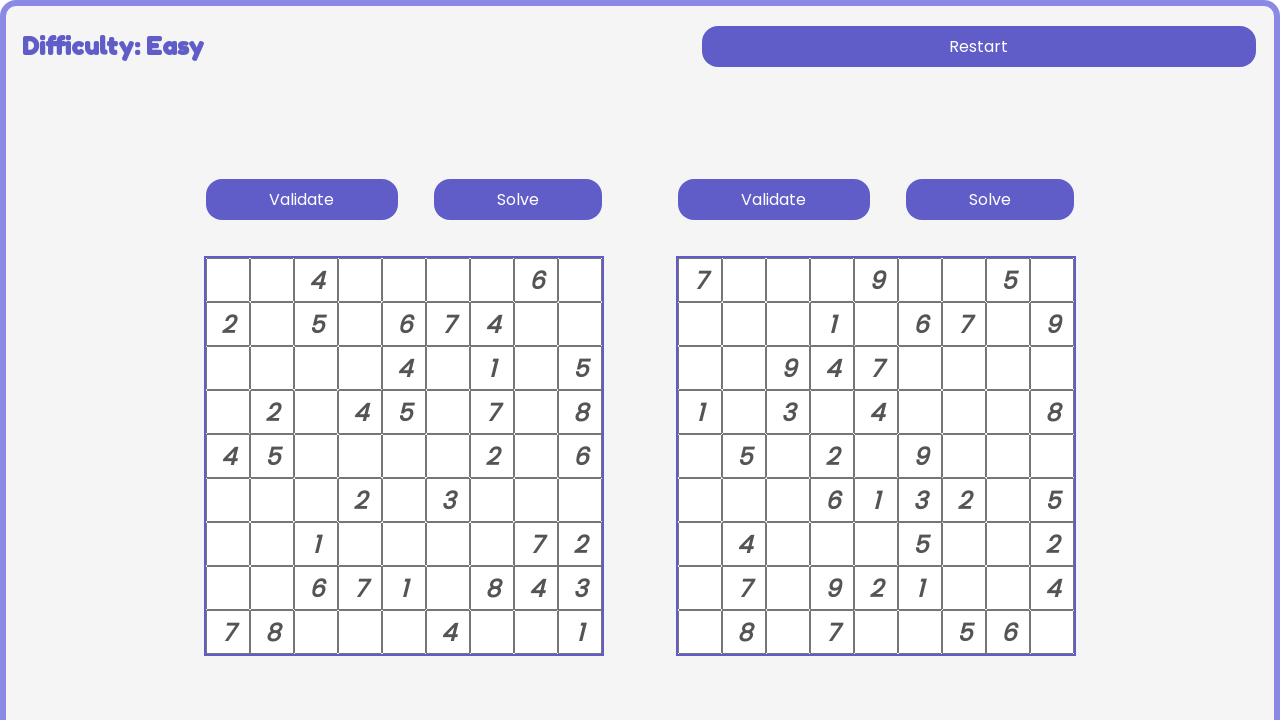